Tests email validation by submitting the form with an invalid email format and verifying the confirmation modal does not appear

Starting URL: https://demoqa.com/automation-practice-form

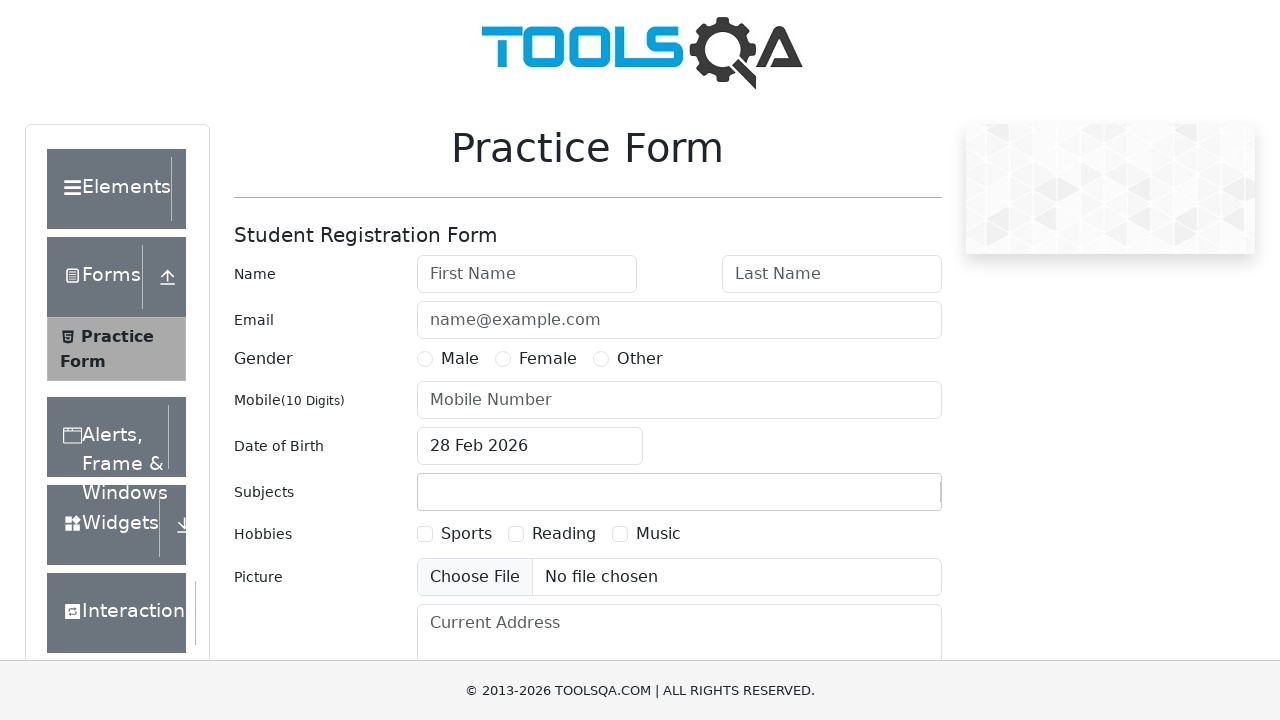

Filled first name field with 'Ivan' on #firstName
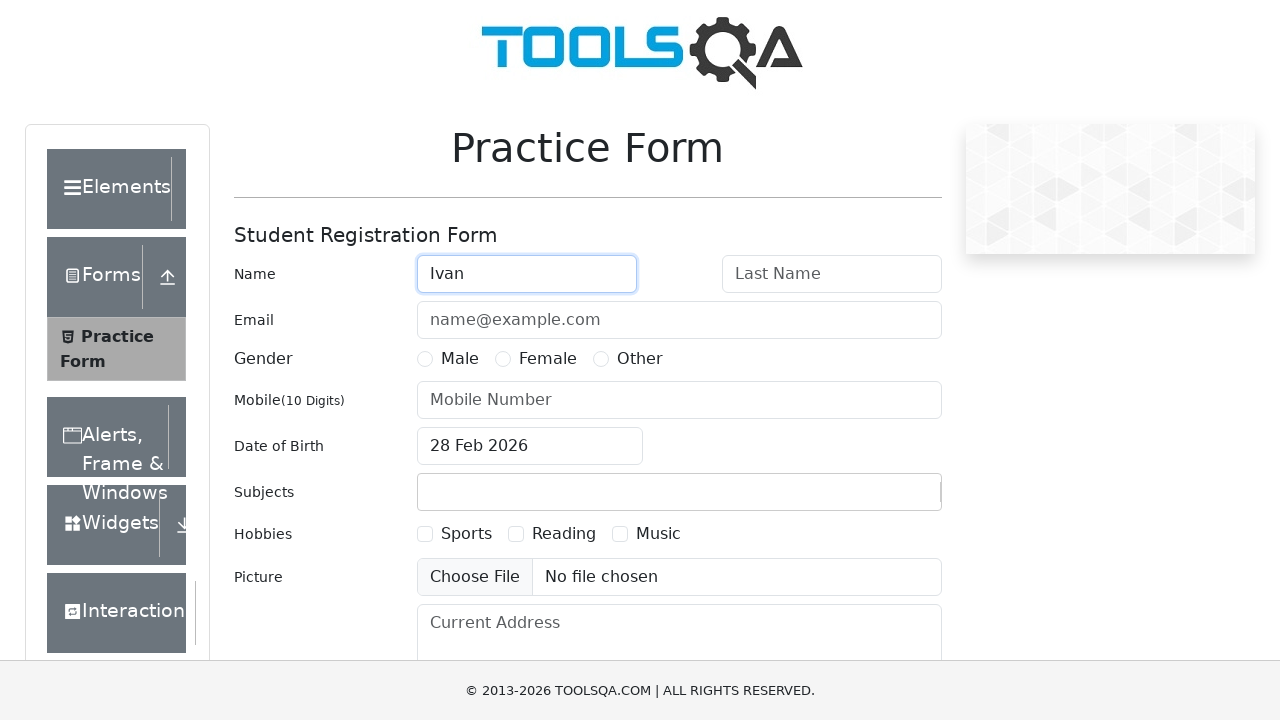

Filled last name field with 'Minaev' on #lastName
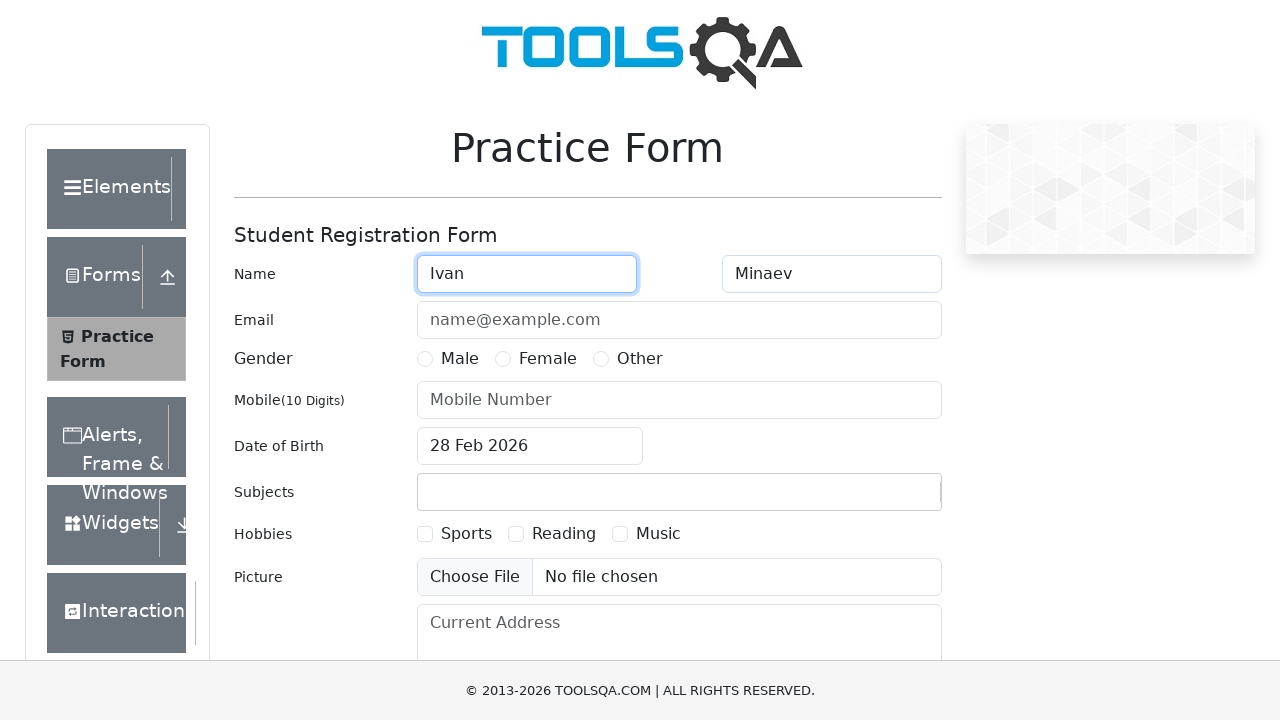

Filled email field with invalid format 'asd@asd' on #userEmail
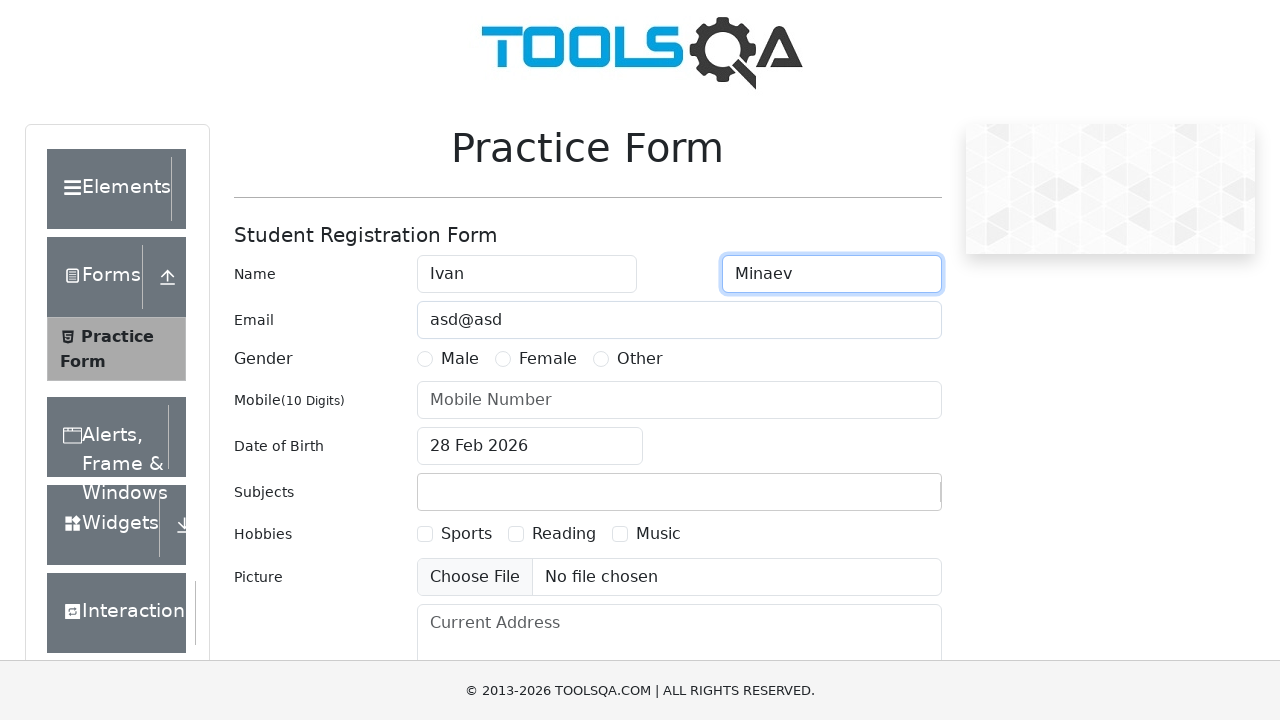

Filled mobile number field with '9008001122' on #userNumber
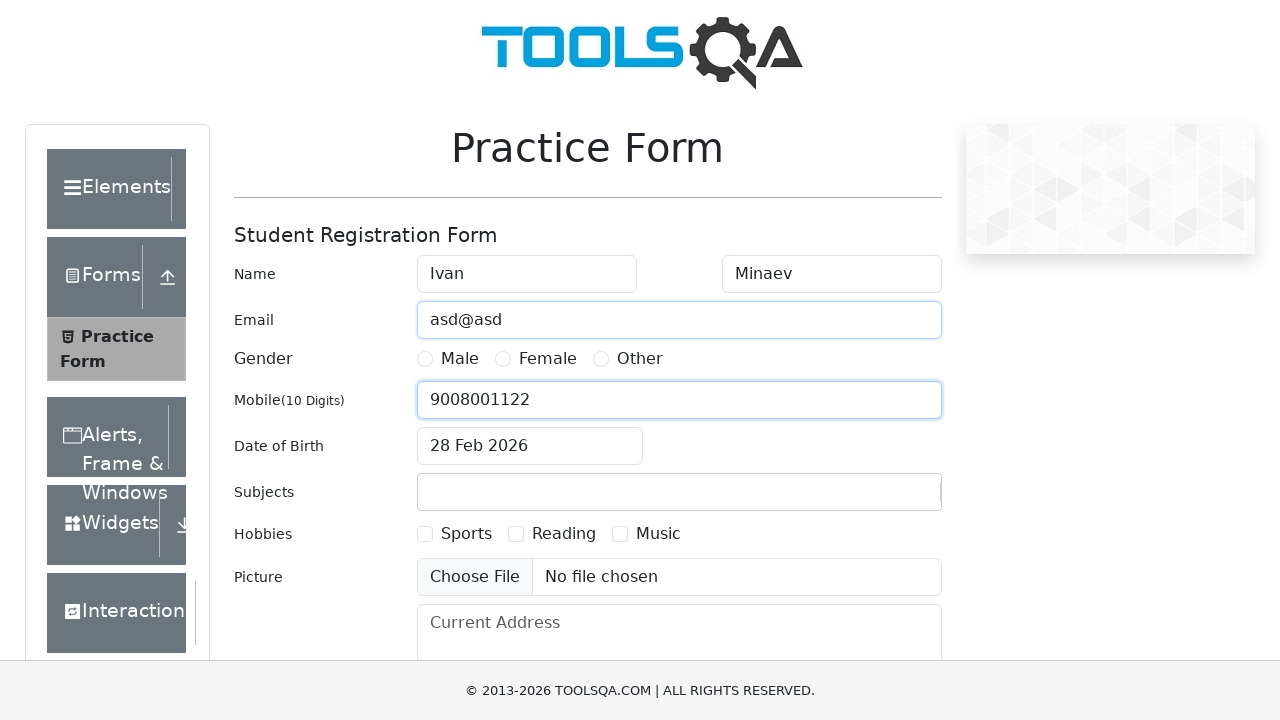

Clicked date of birth input to open date picker at (530, 446) on #dateOfBirthInput
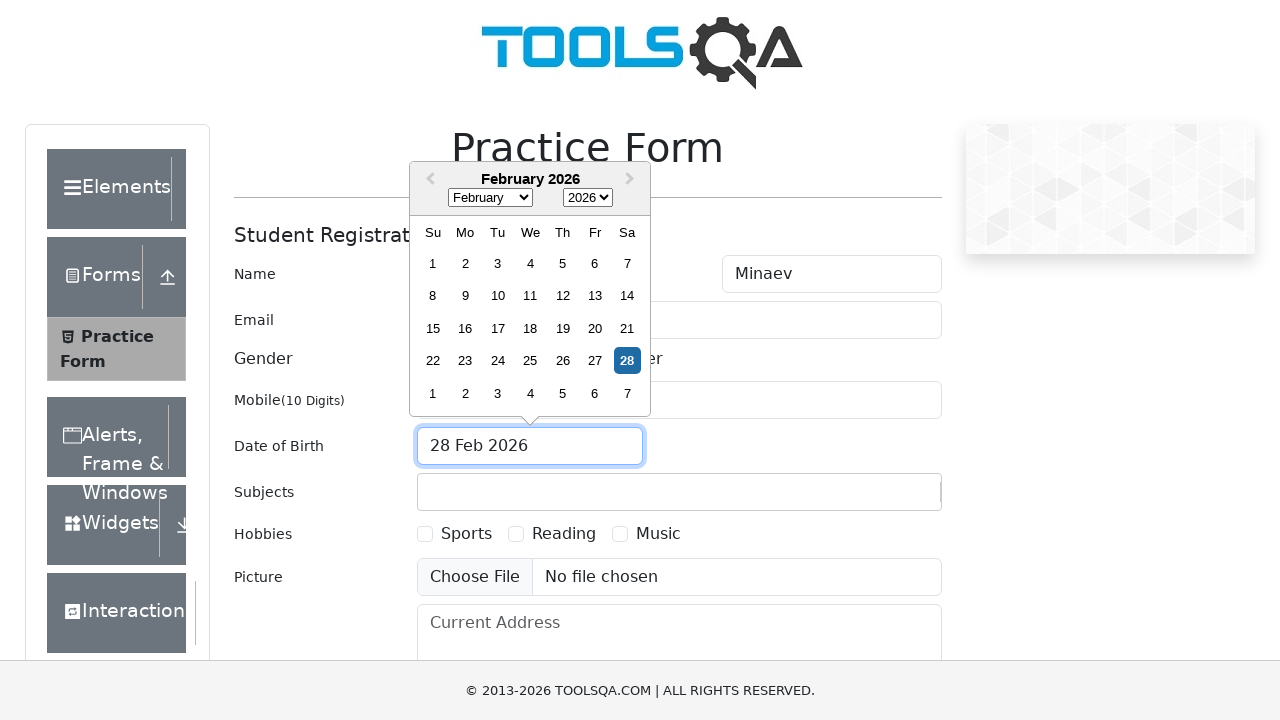

Selected January from month dropdown on .react-datepicker__month-select
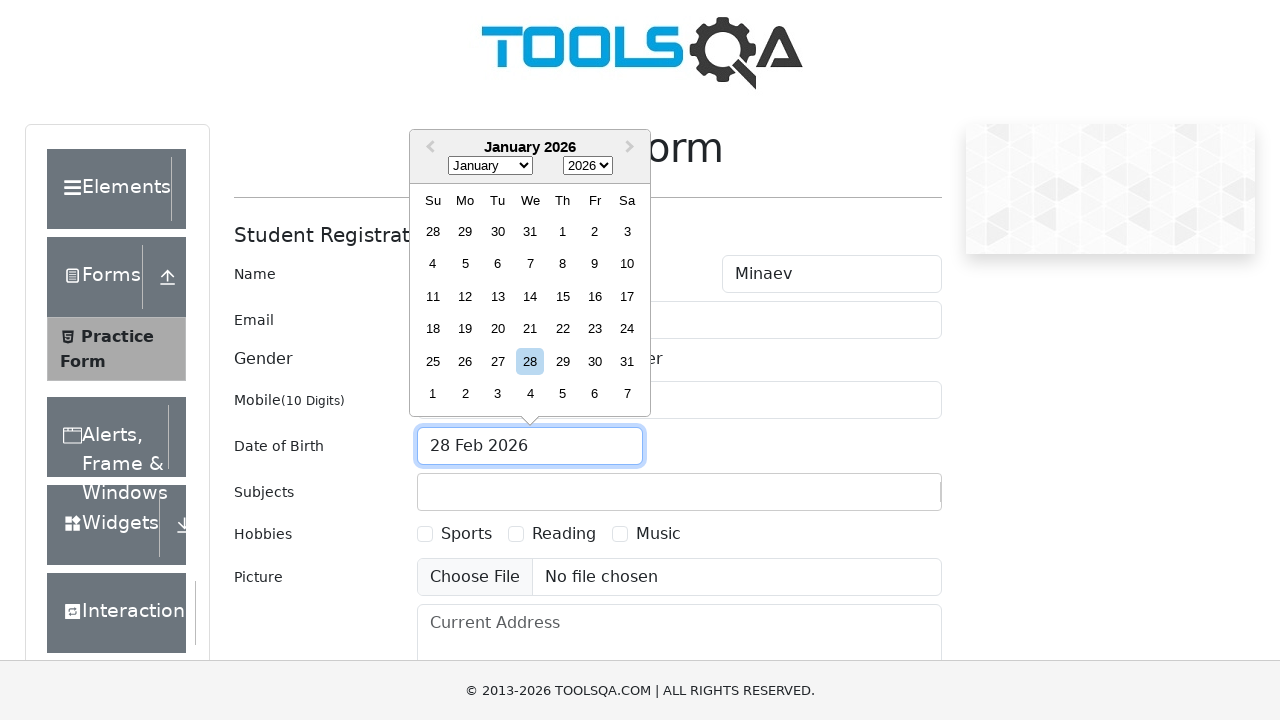

Selected 2000 from year dropdown on .react-datepicker__year-select
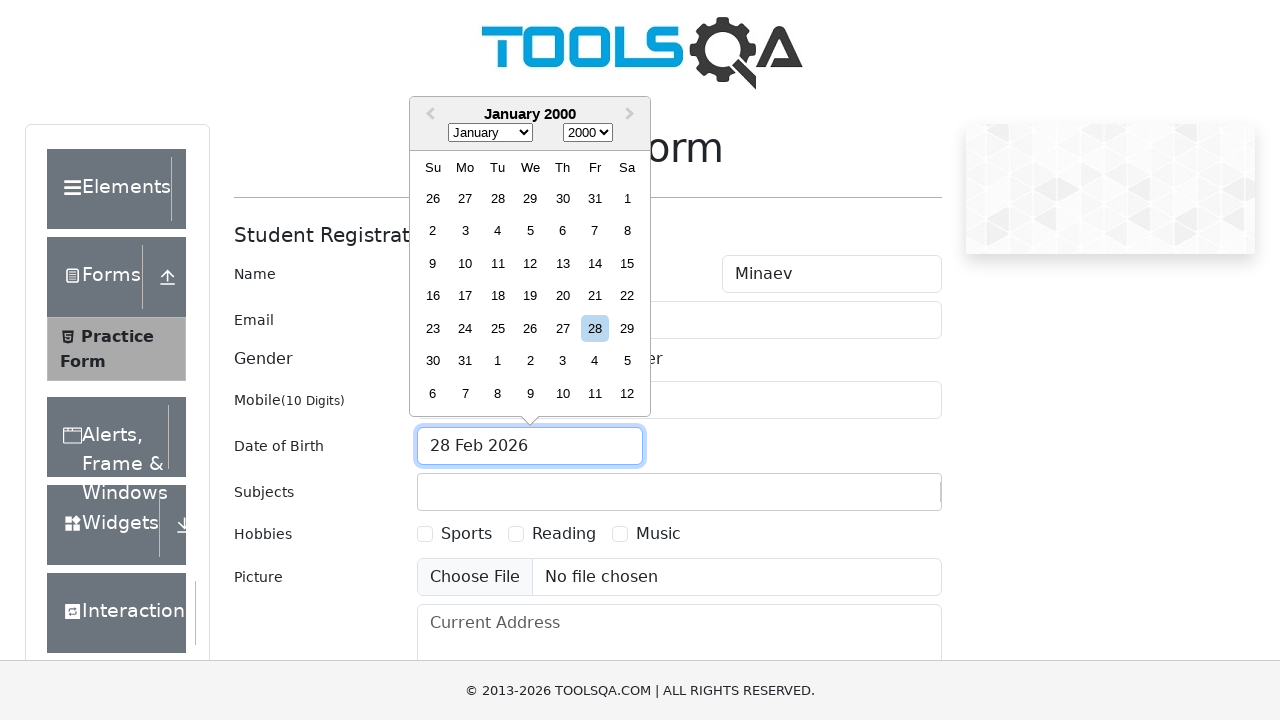

Selected day 12 from date picker at (530, 263) on .react-datepicker__day.react-datepicker__day--012
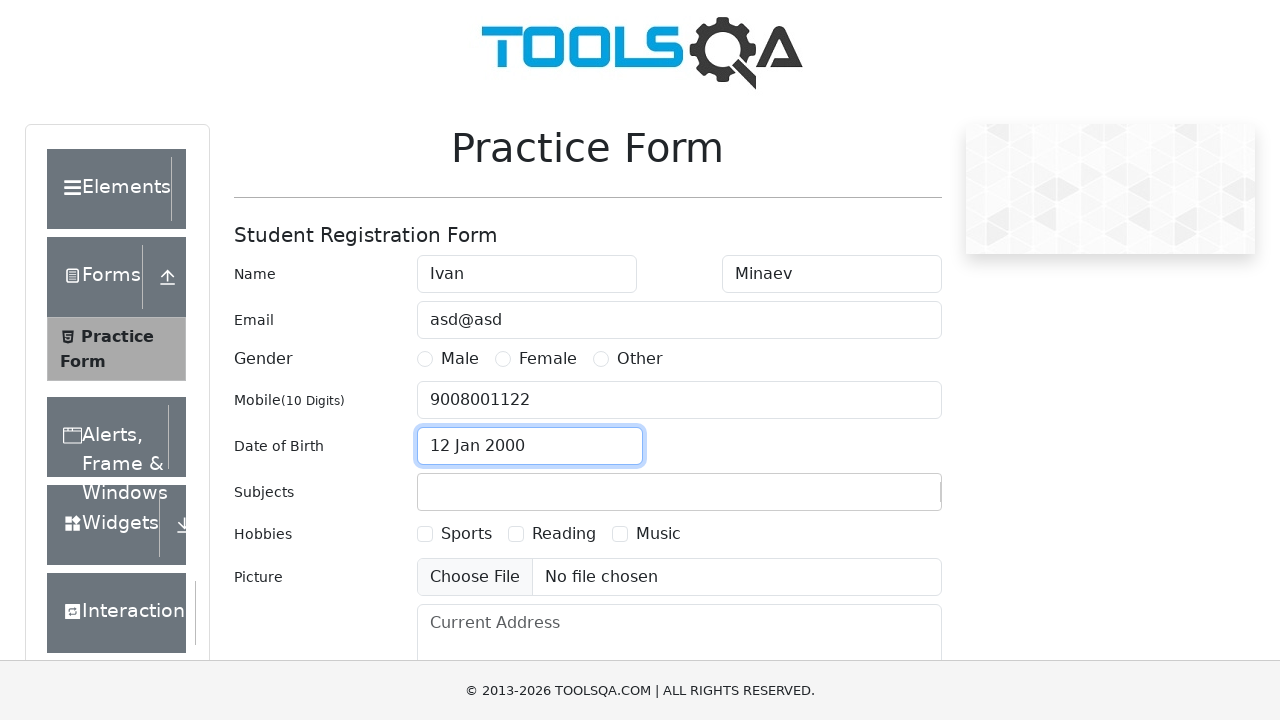

Filled subjects input with 'Physics' on #subjectsInput
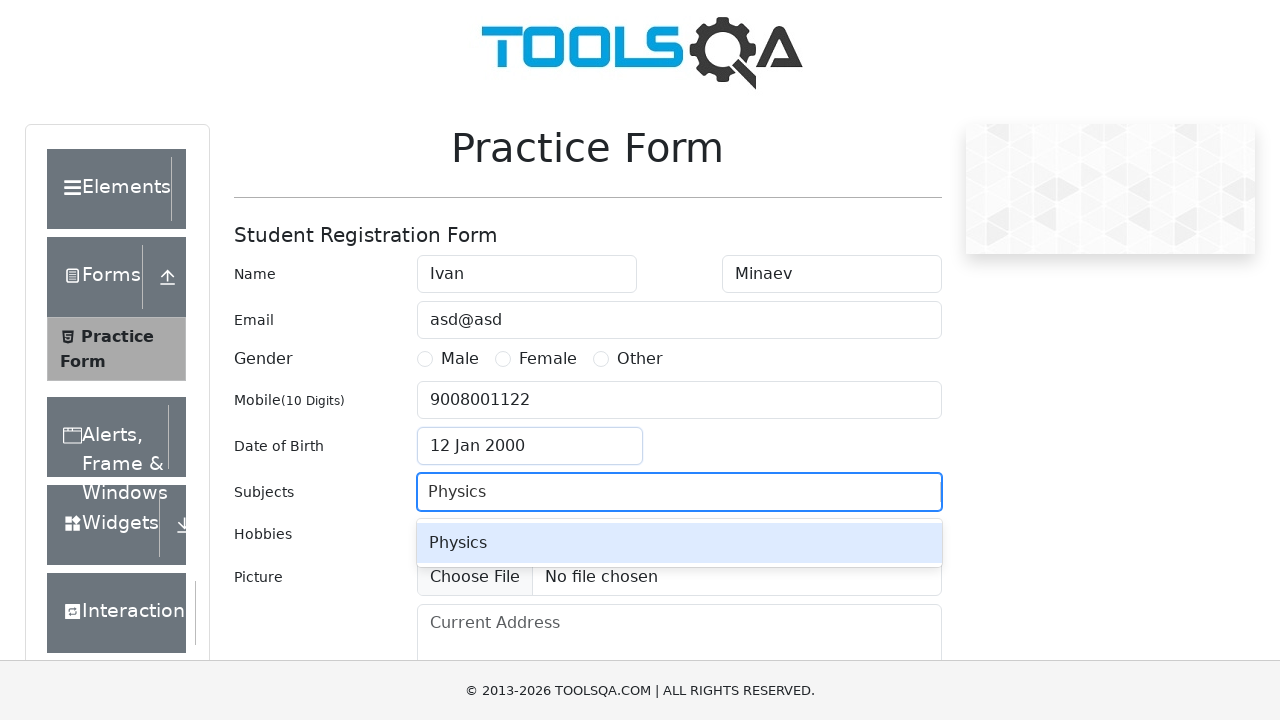

Pressed Enter to confirm subject selection on #subjectsInput
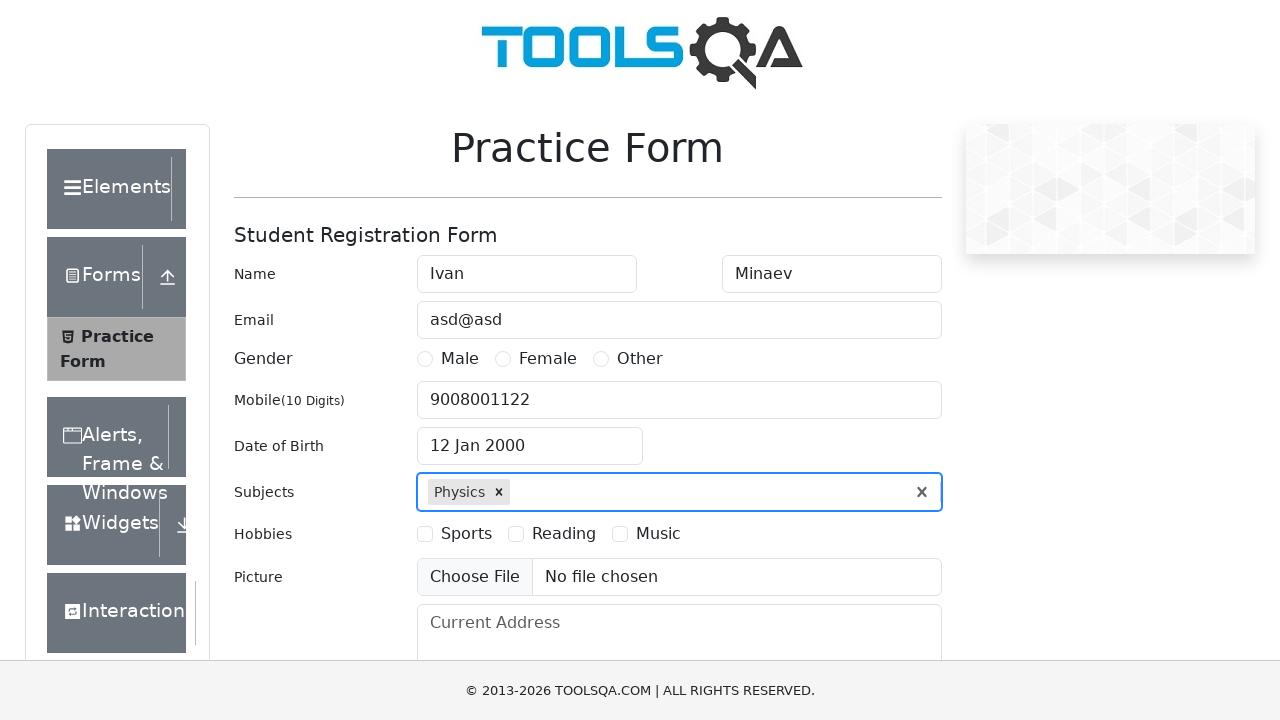

Filled current address field with 'Saratov' on #currentAddress
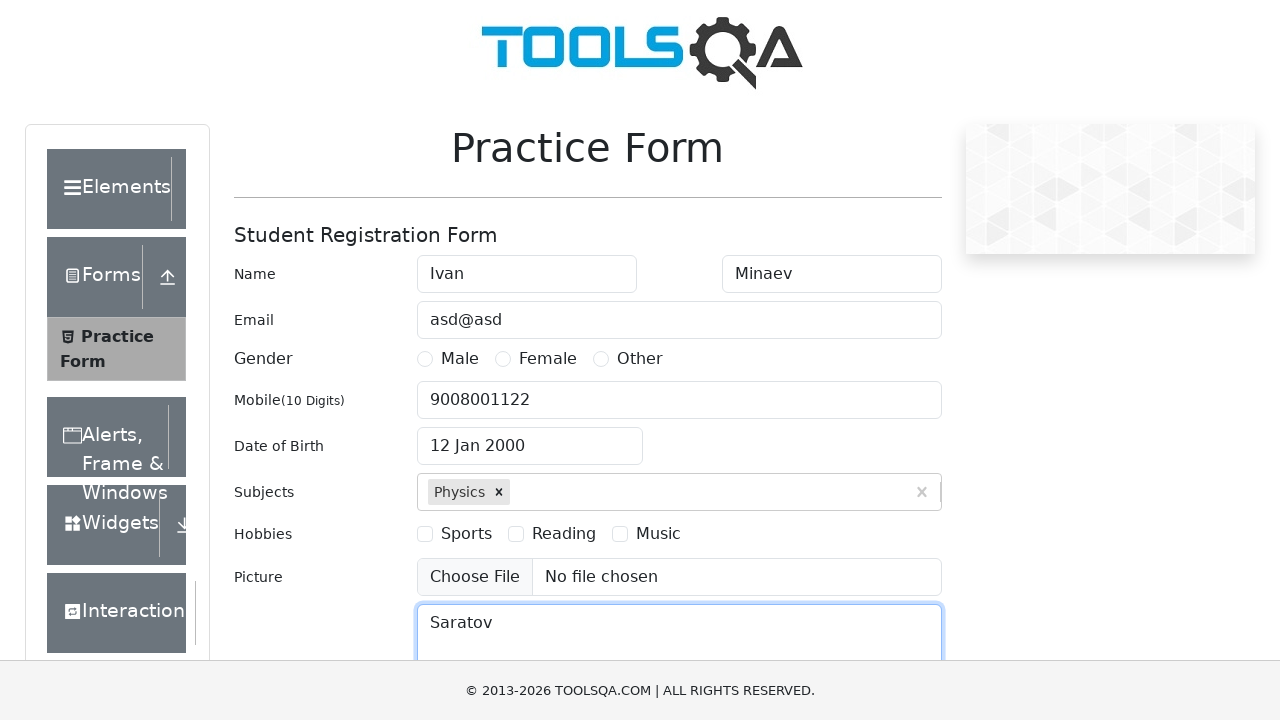

Filled state input with 'NCR' on #react-select-3-input
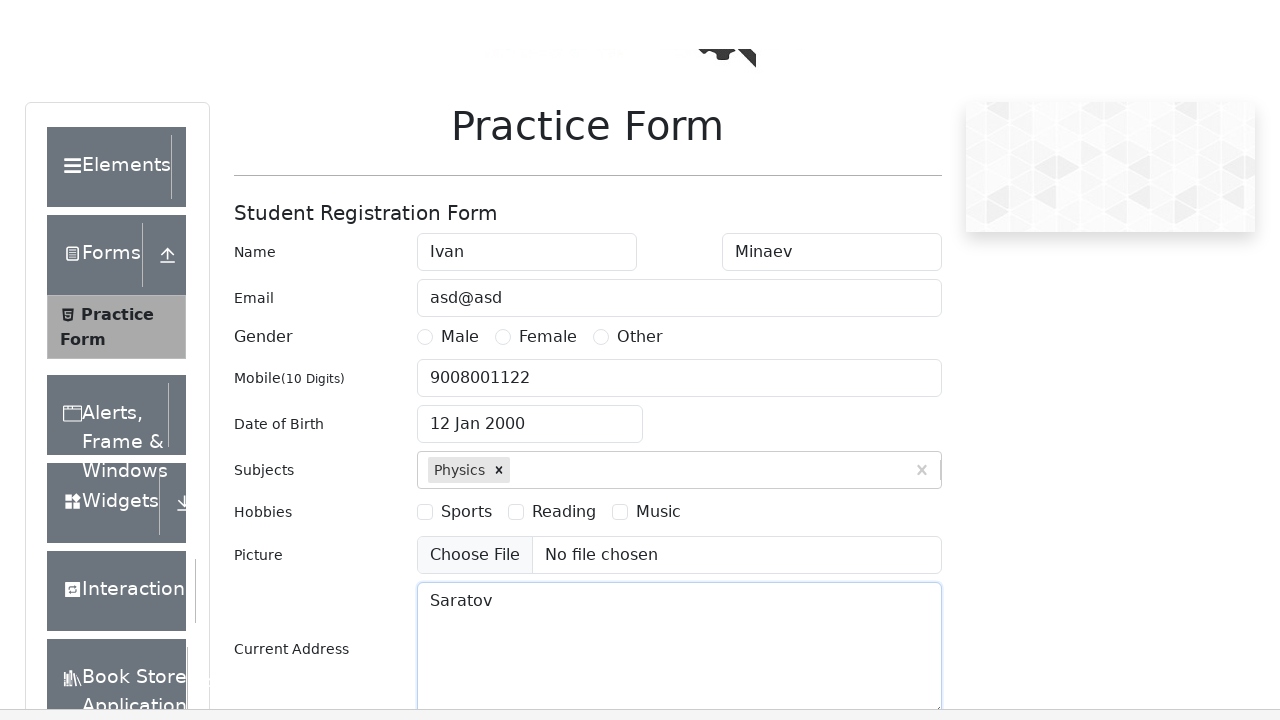

Pressed Enter to confirm state selection on #react-select-3-input
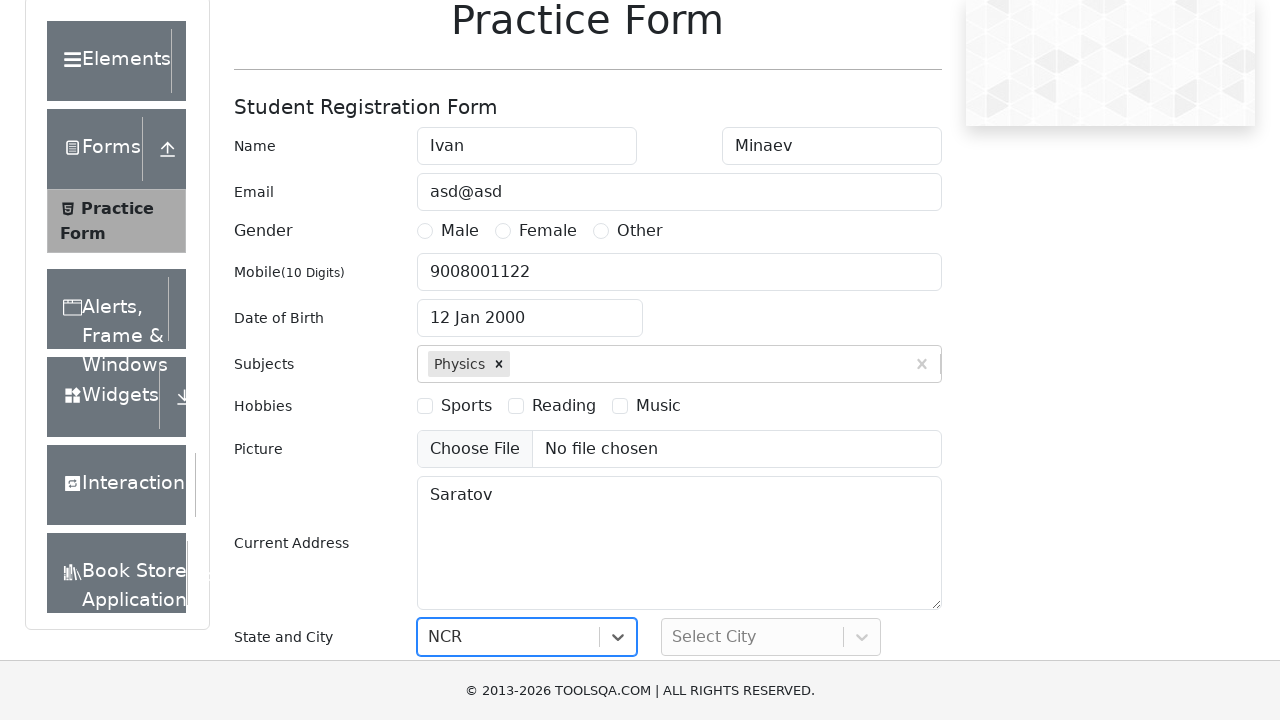

Filled city input with 'Delhi' on #react-select-4-input
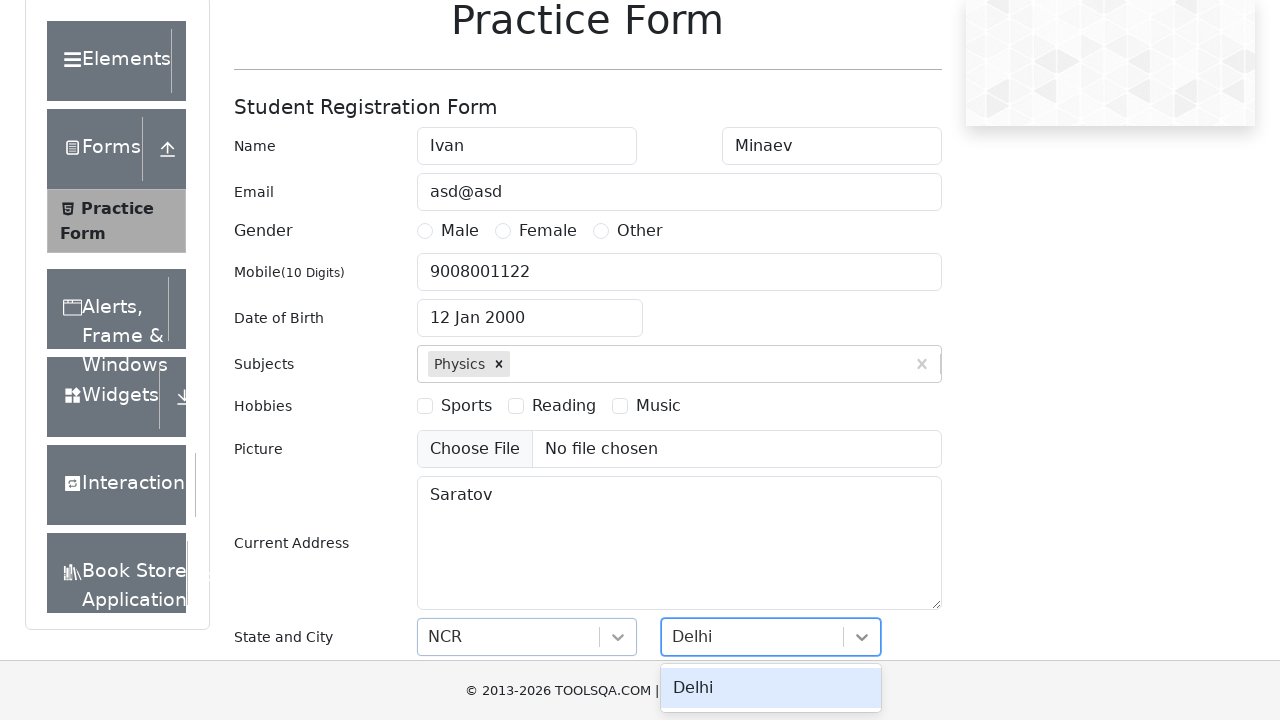

Pressed Enter to confirm city selection on #react-select-4-input
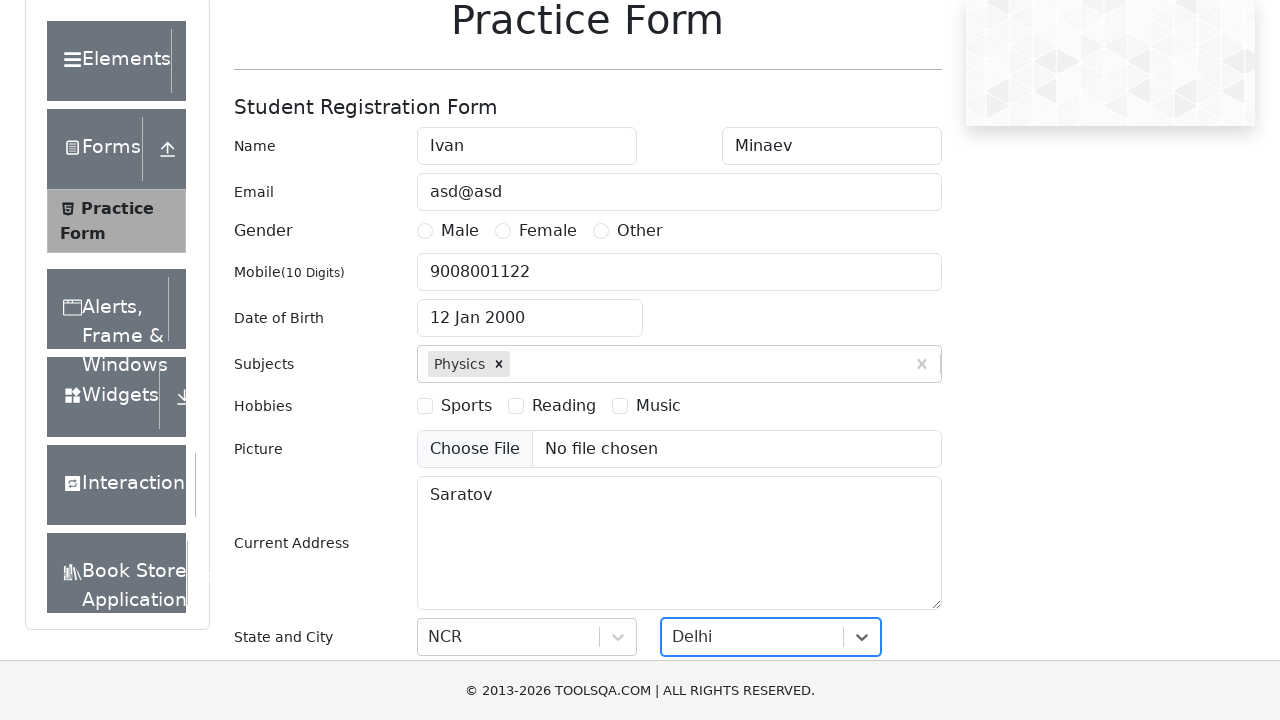

Selected male gender radio button at (460, 231) on [for='gender-radio-1']
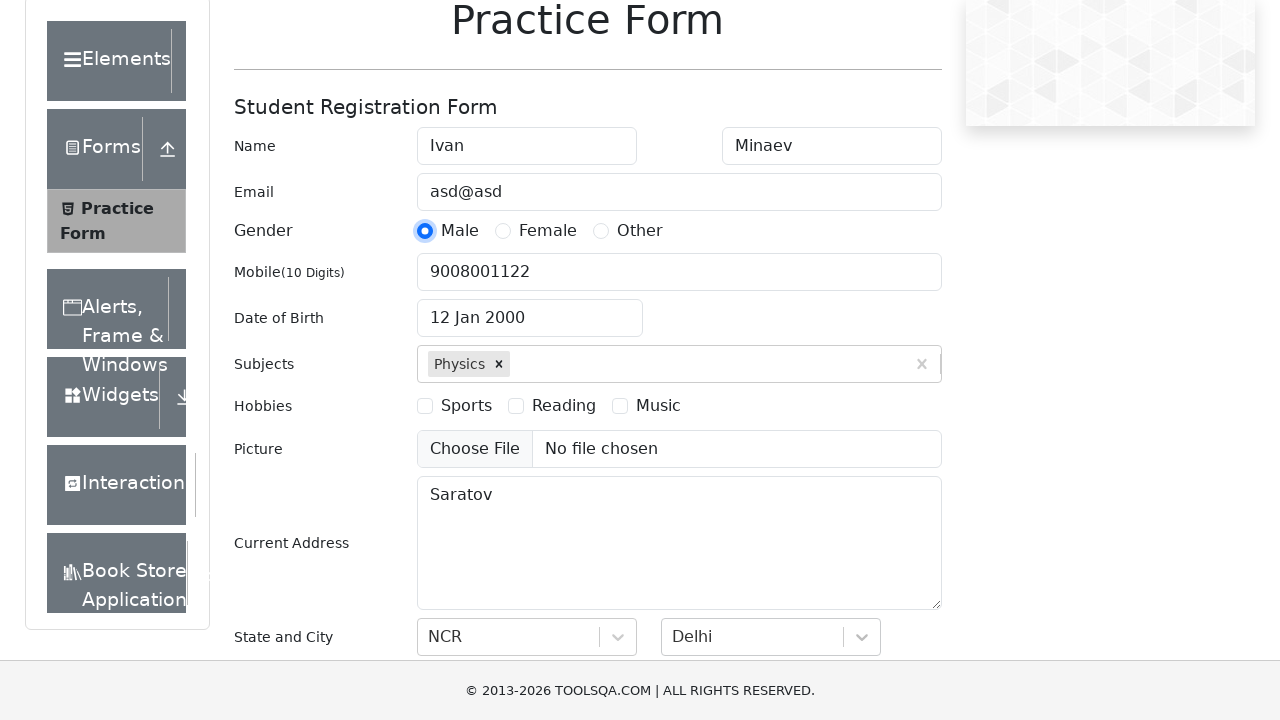

Clicked hobbies checkbox 2 at (564, 406) on [for='hobbies-checkbox-2']
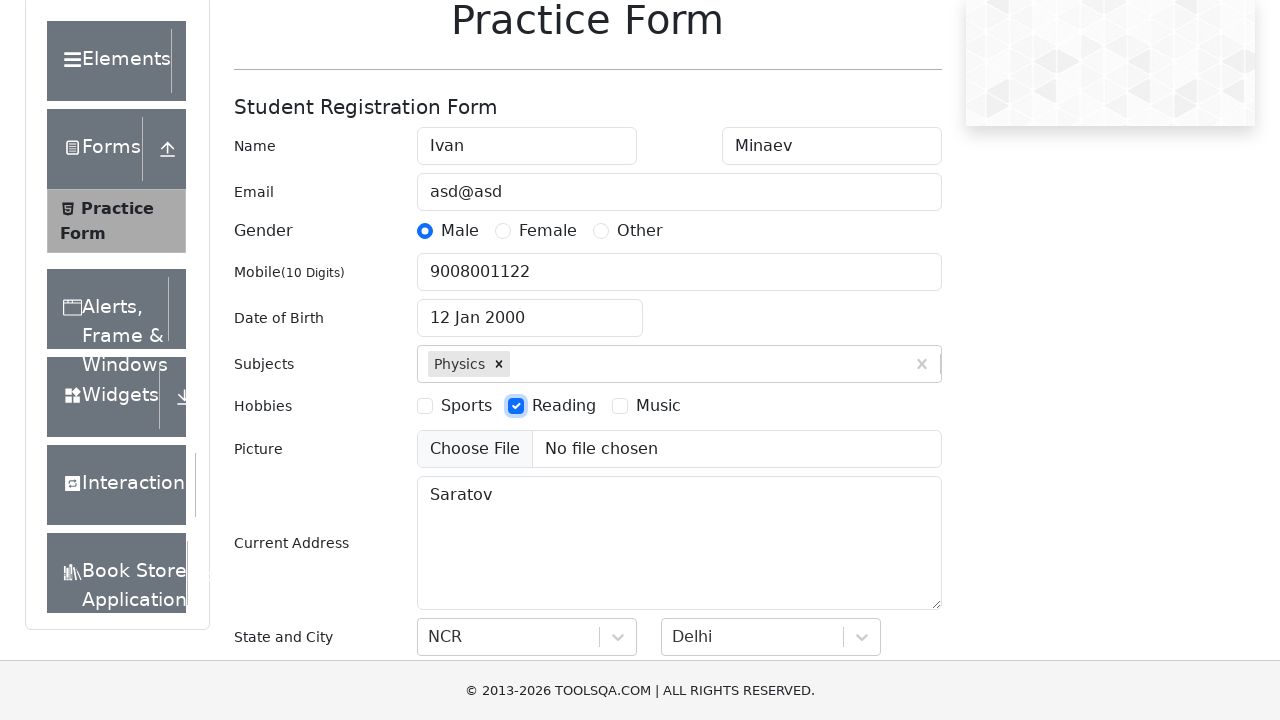

Clicked hobbies checkbox 3 at (658, 406) on [for='hobbies-checkbox-3']
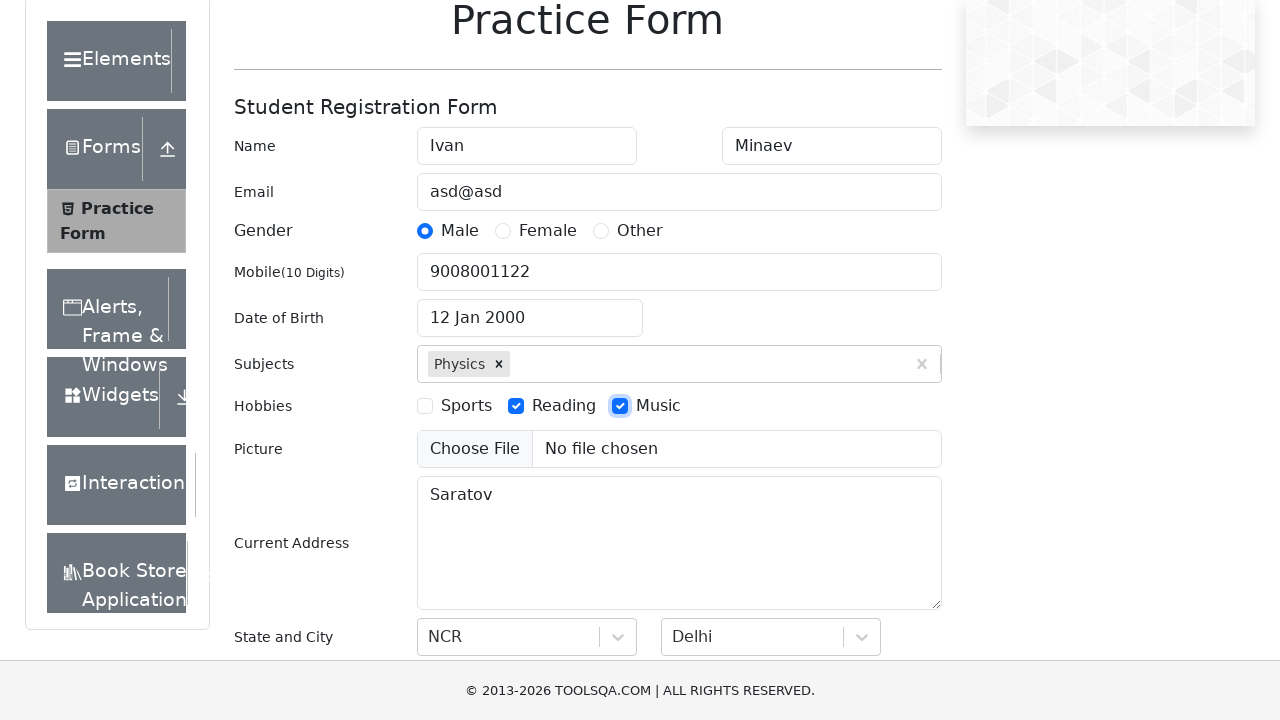

Clicked hobbies checkbox 1 at (466, 406) on [for='hobbies-checkbox-1']
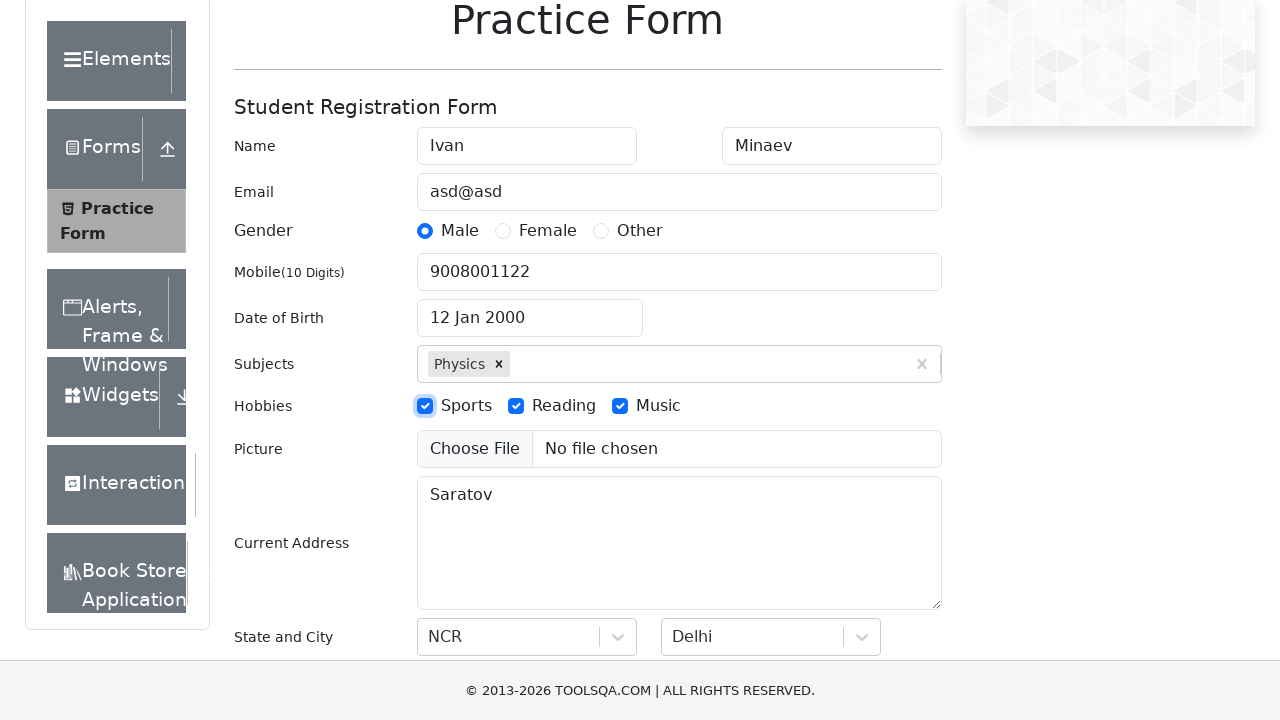

Pressed Enter on submit button to attempt form submission with invalid email on #submit
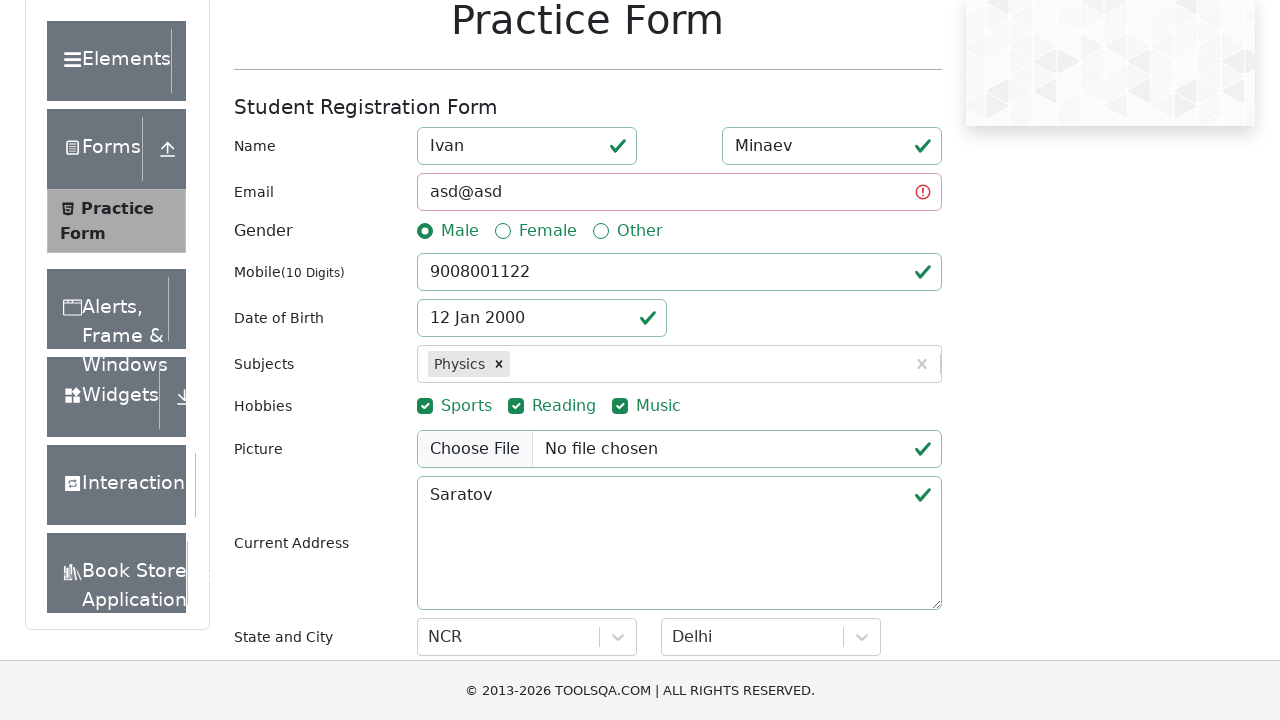

Waited 1000ms to verify confirmation modal does not appear due to invalid email
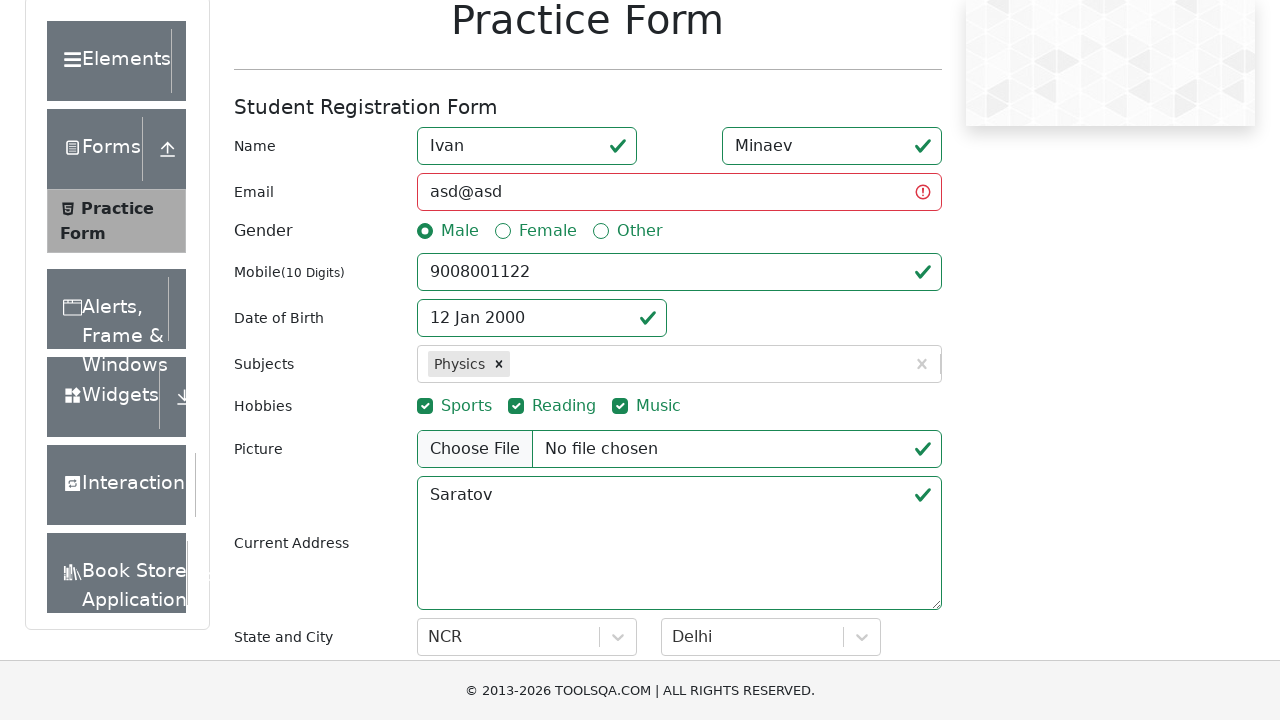

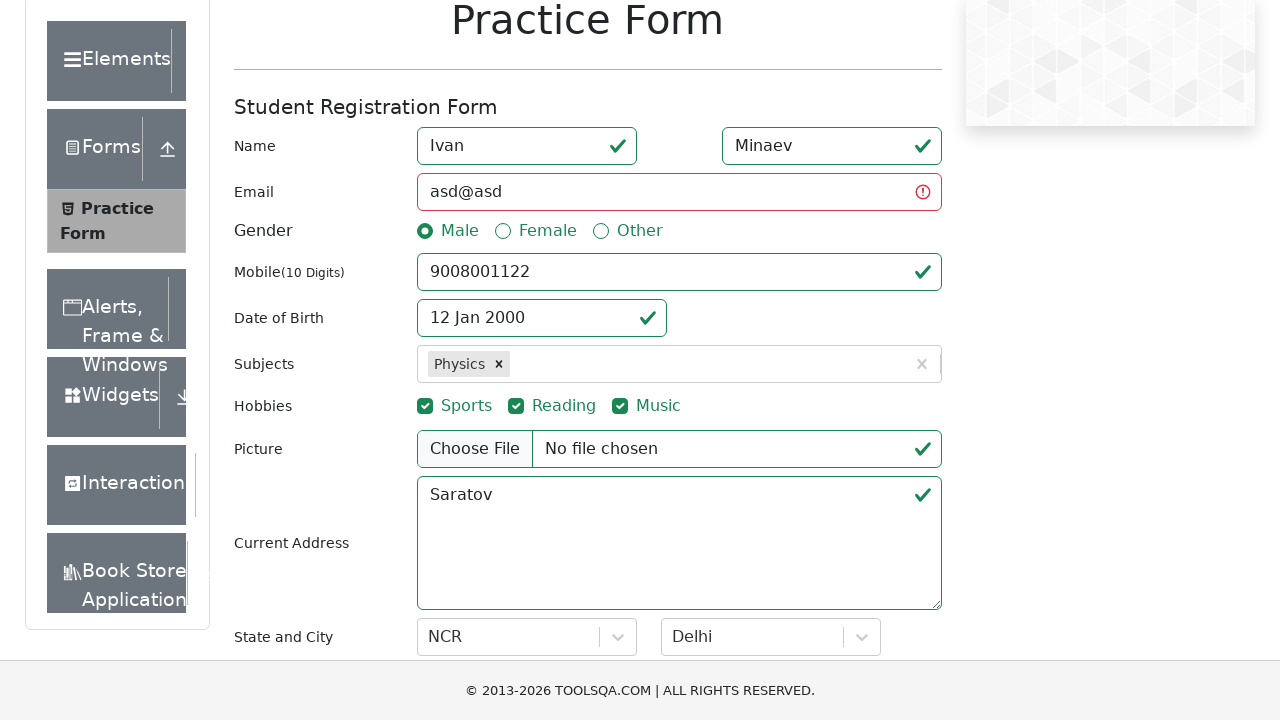